Tests Shadow DOM interaction by navigating through three nested shadow DOM levels to access and verify text content from a deeply nested element.

Starting URL: https://dev.automationtesting.in/shadow-dom

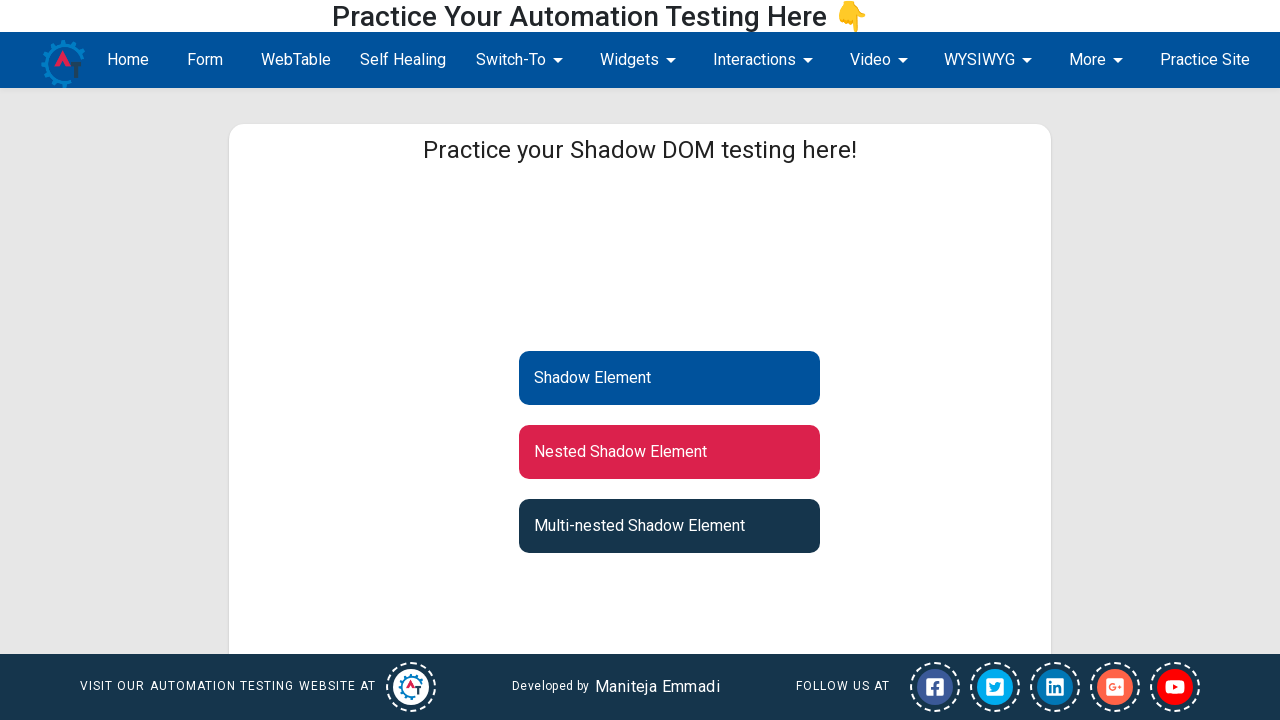

Navigated to Shadow DOM demo page
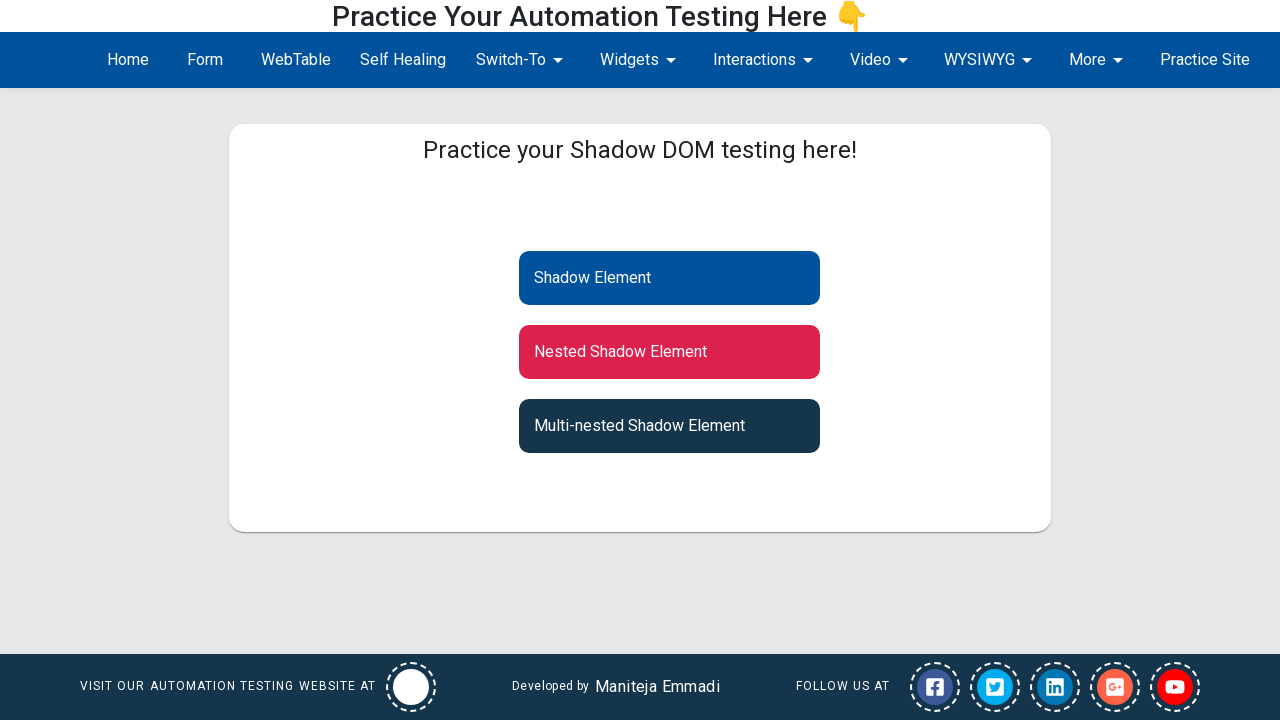

Located first shadow DOM host element
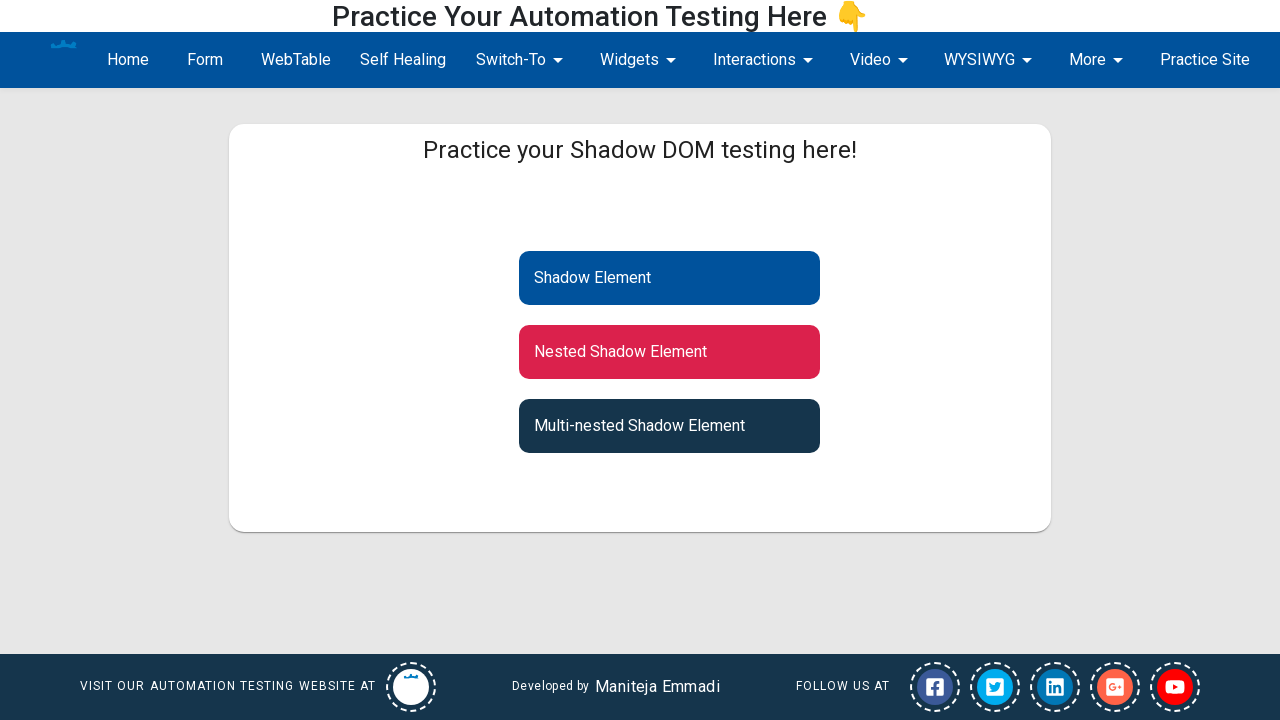

Accessed first shadow root
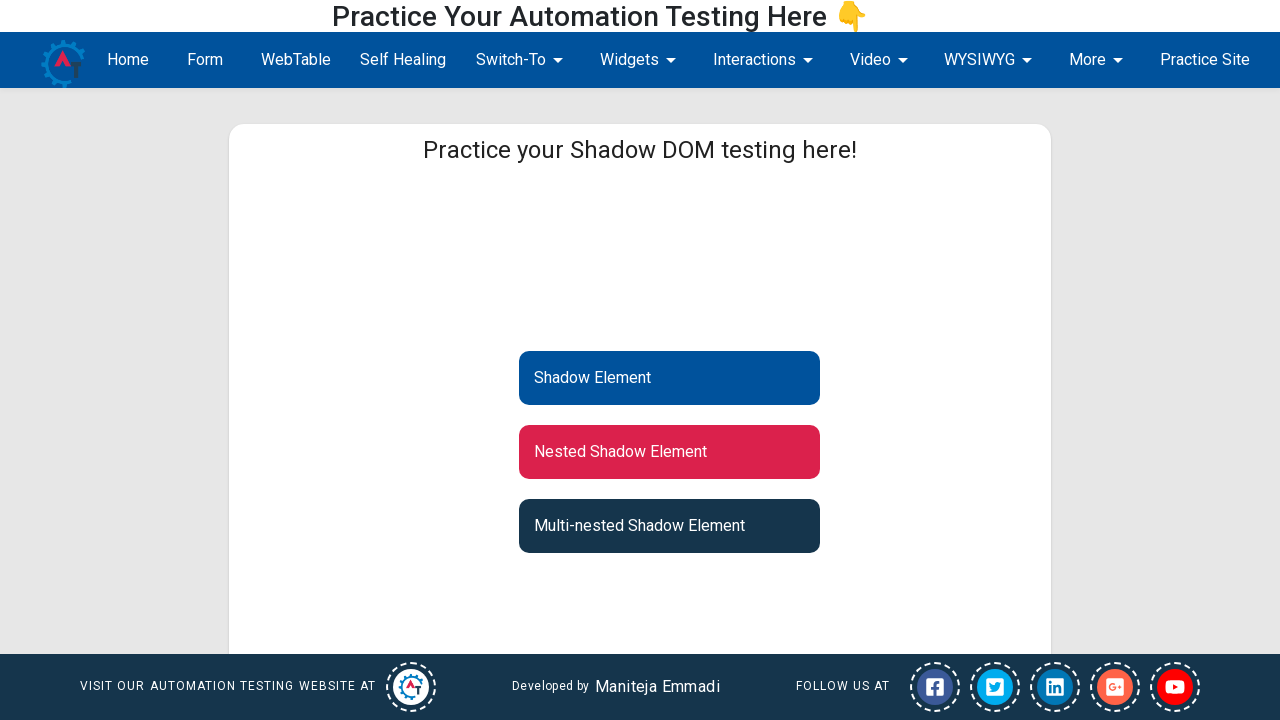

Located second shadow DOM host element inside first shadow root
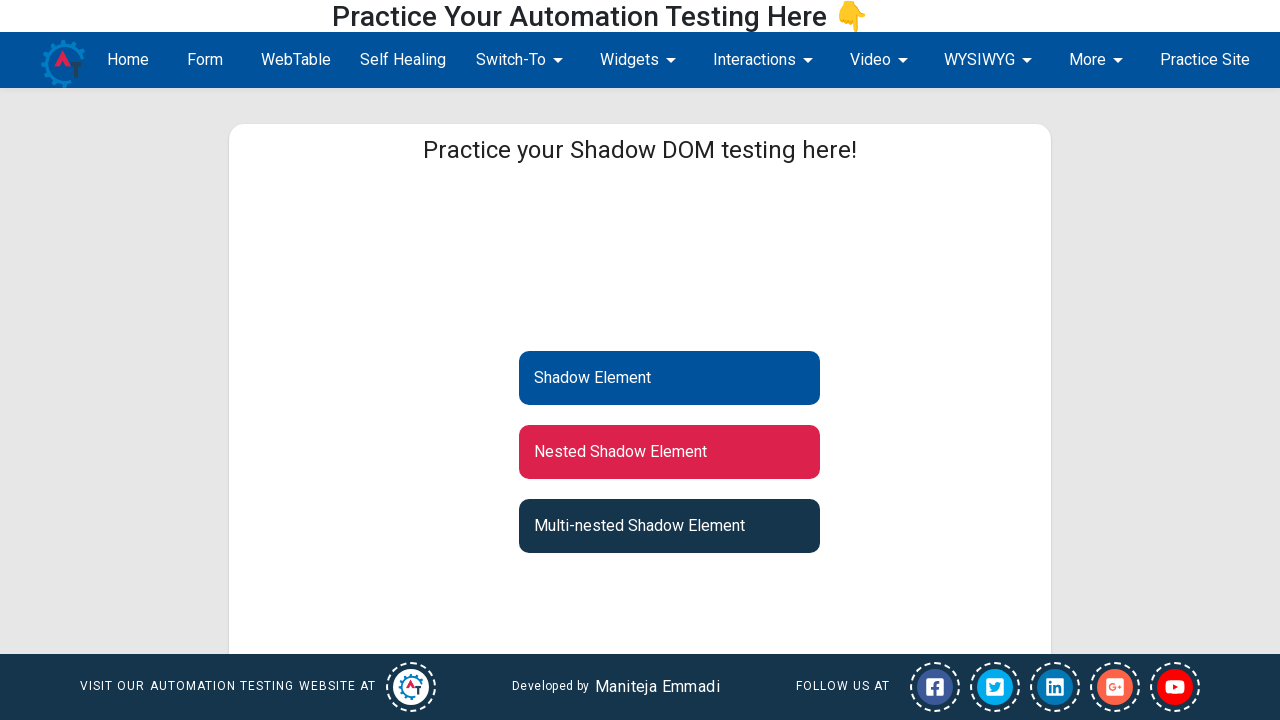

Accessed second nested shadow root
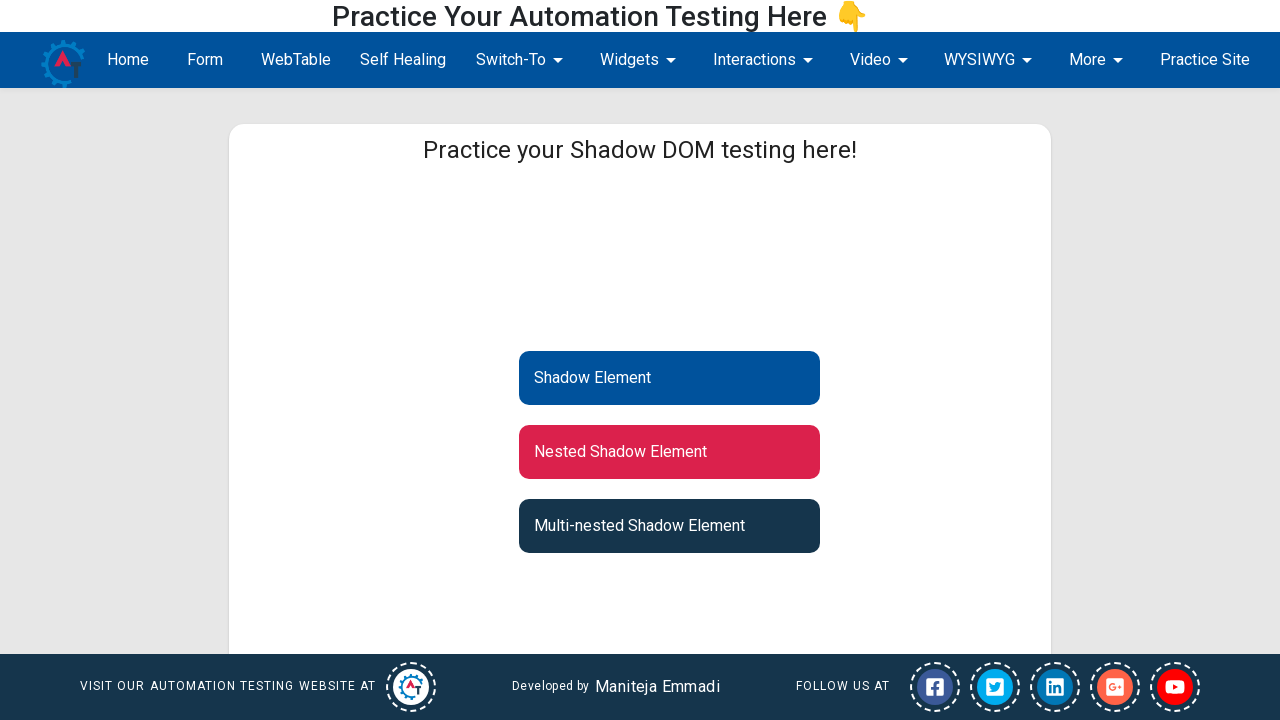

Located third shadow DOM host element inside second shadow root
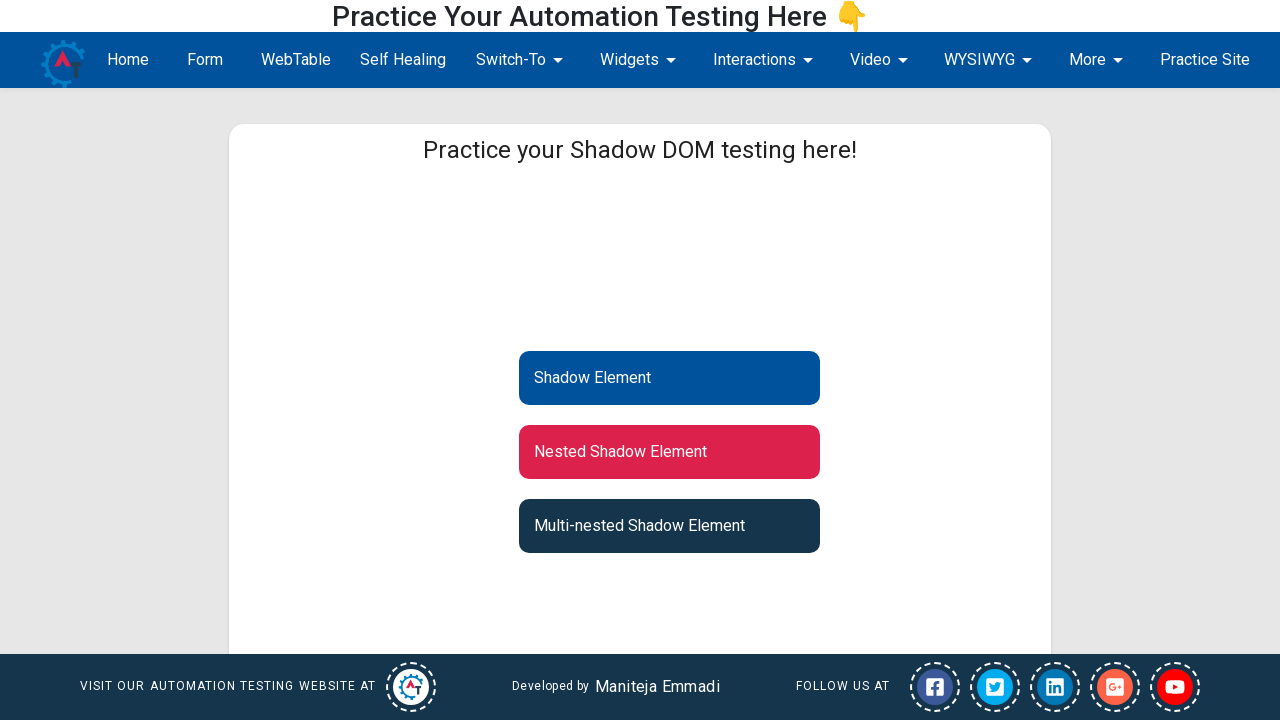

Accessed third nested shadow root
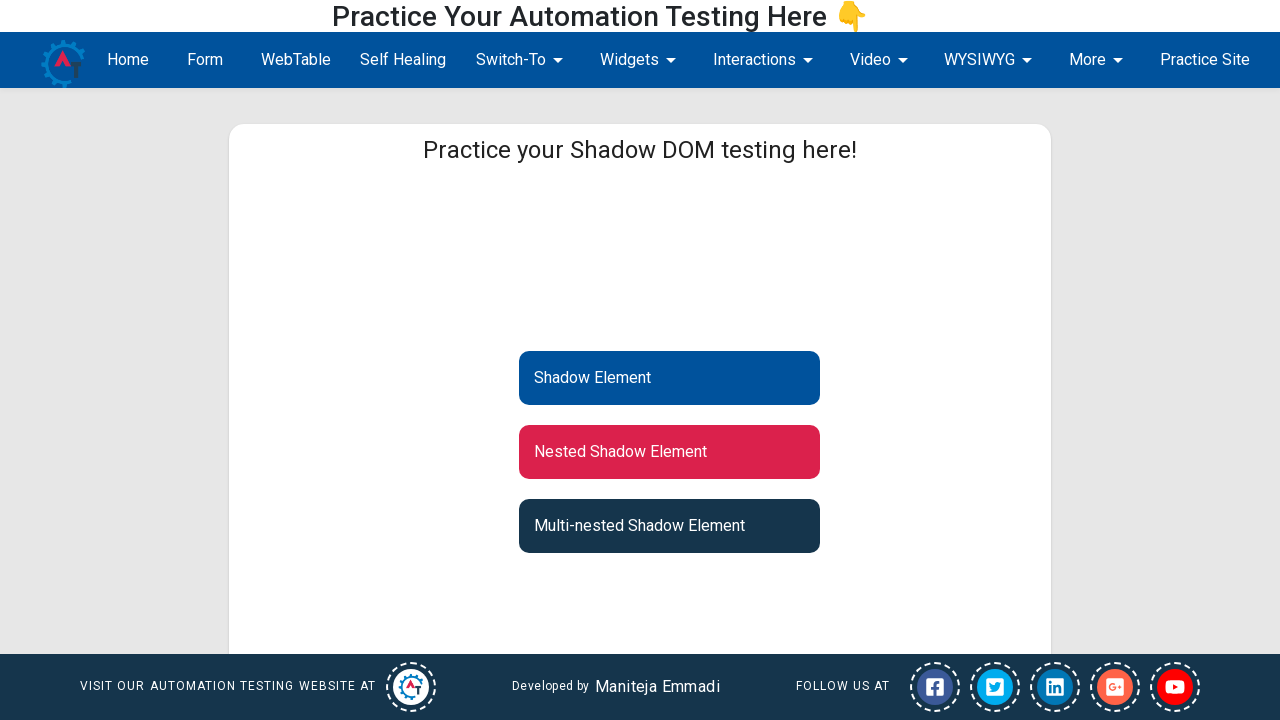

Located deeply nested shadow DOM element
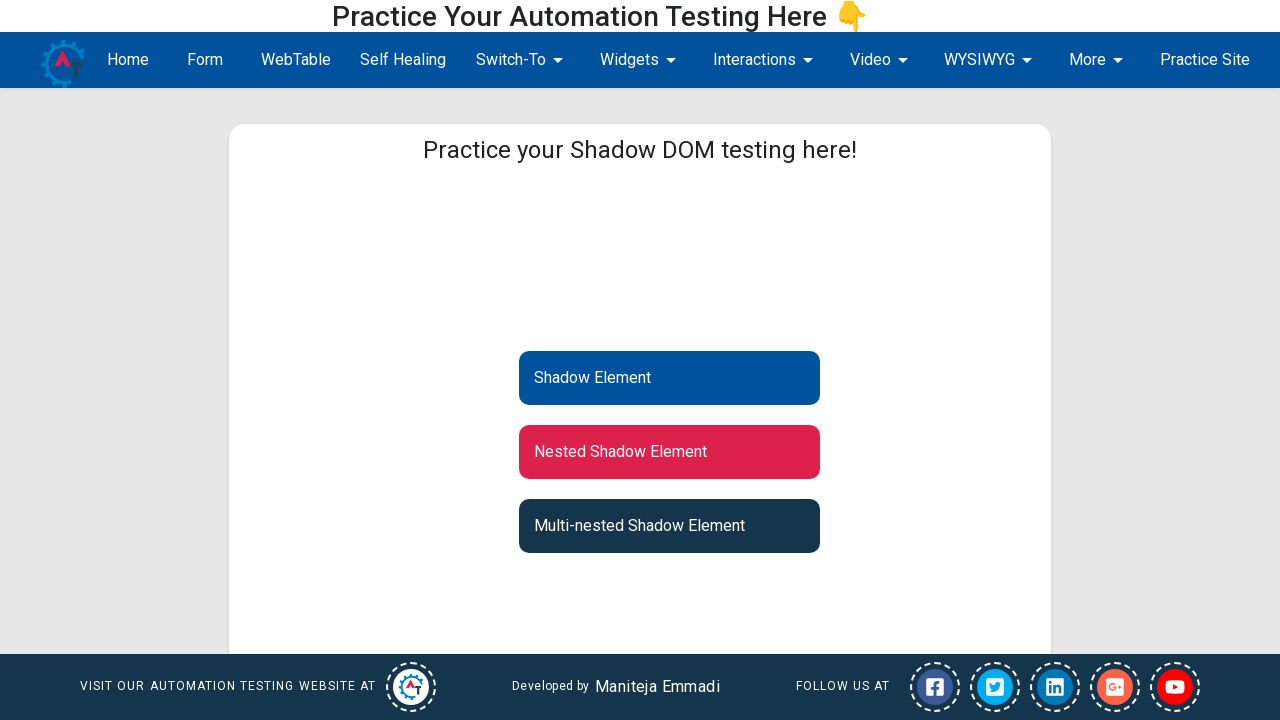

Retrieved text content from nested element: 'Multi-nested Shadow Element'
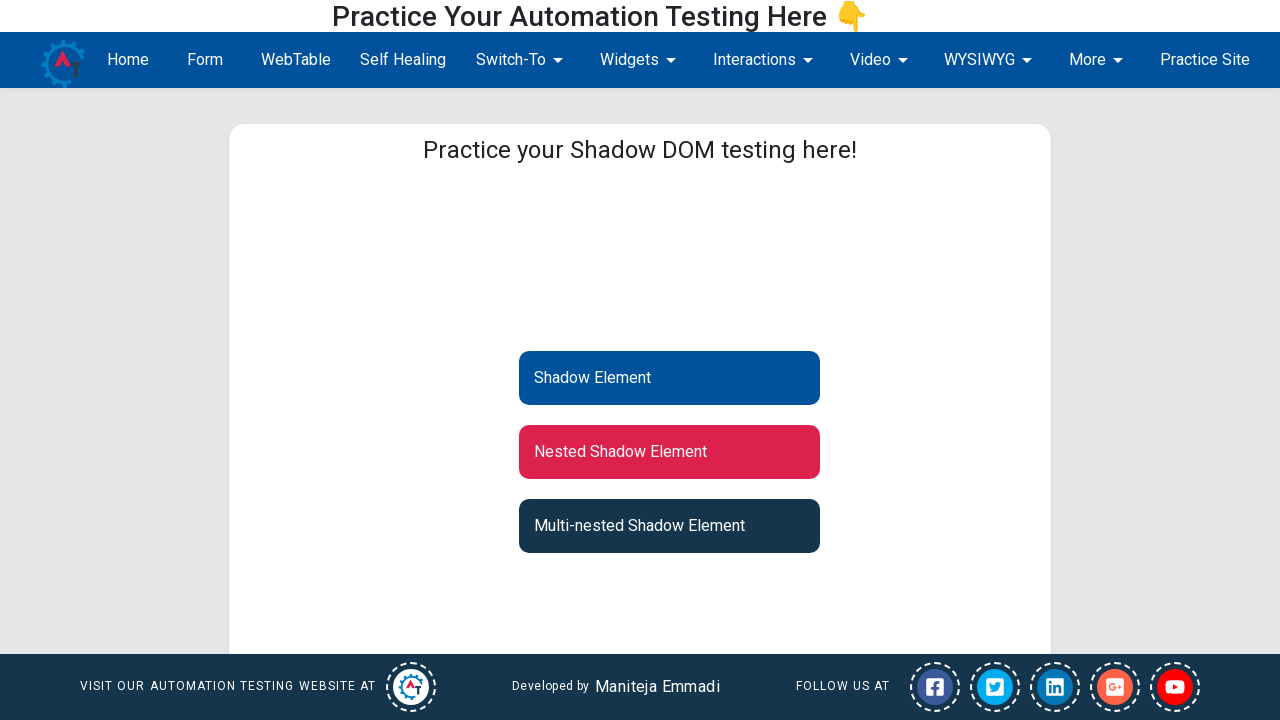

Printed extracted text content to console
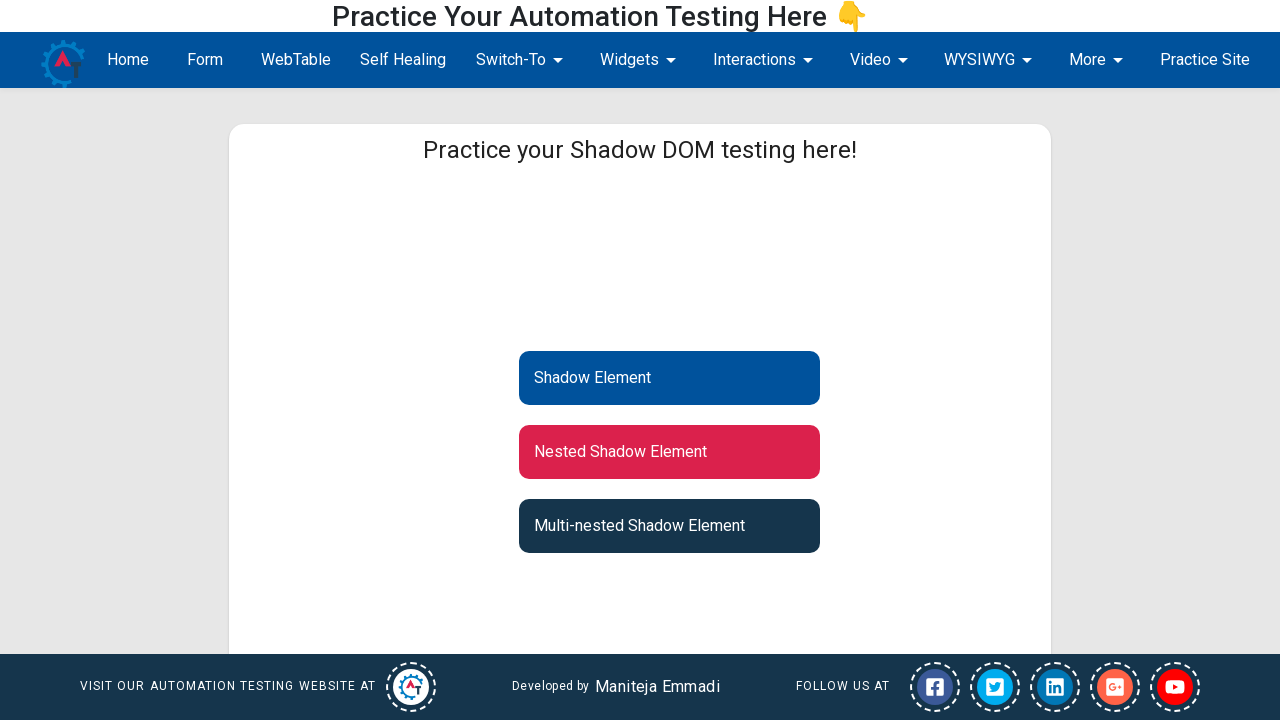

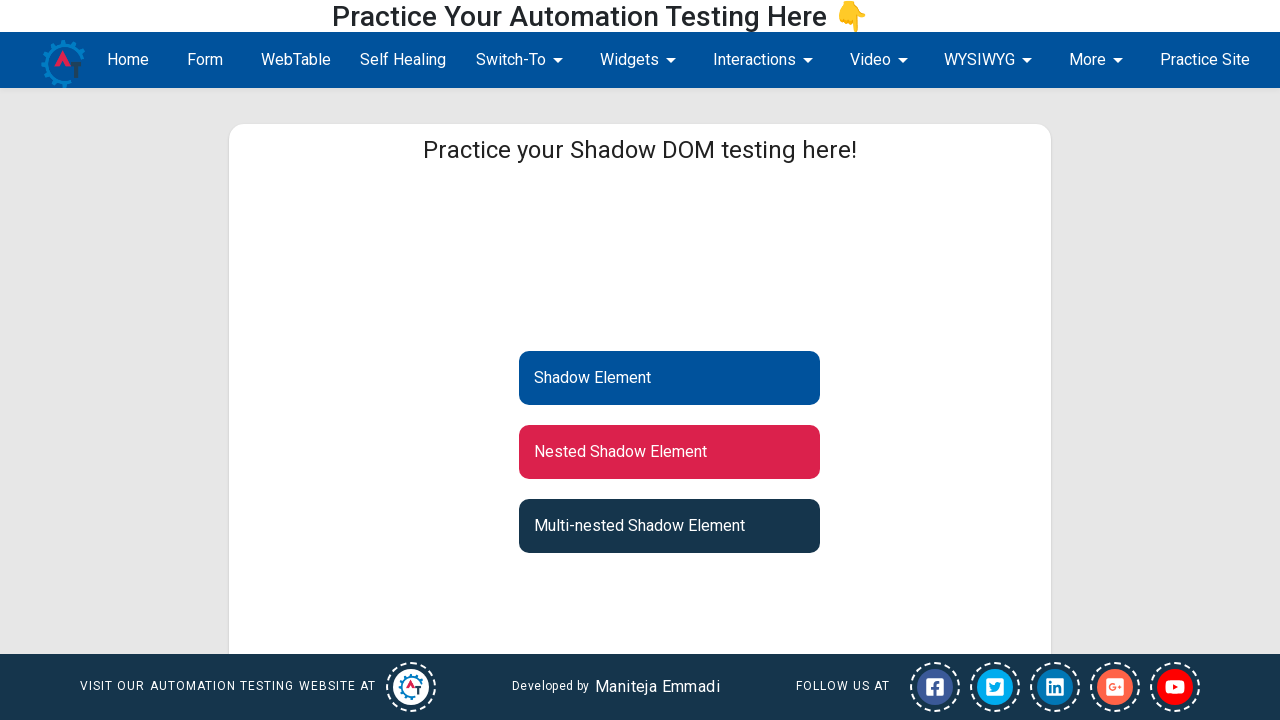